Tests dropdown handling functionality by interacting with a Skills dropdown - checking if it's multi-select, getting default selected option, counting options, and selecting options by index, value, and visible text. Also validates that Days dropdown options are in ascending order.

Starting URL: http://demo.automationtesting.in/Register.html

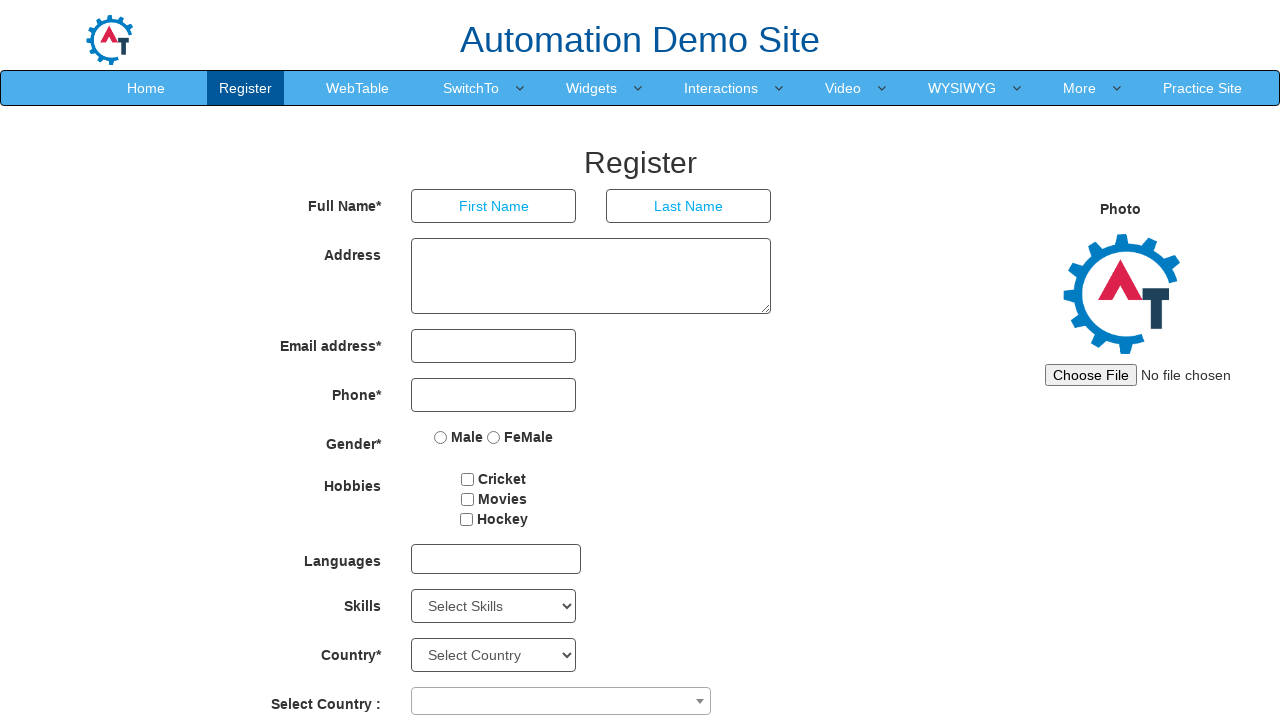

Located Skills dropdown element
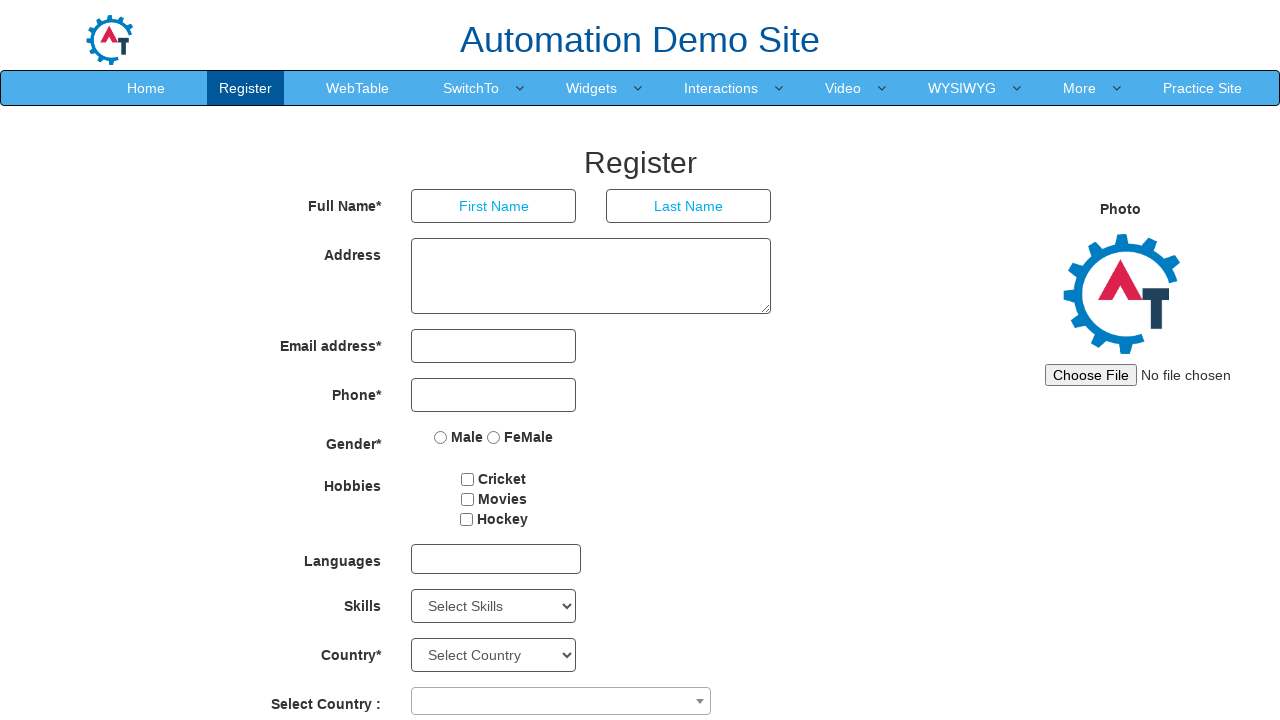

Skills dropdown is now visible
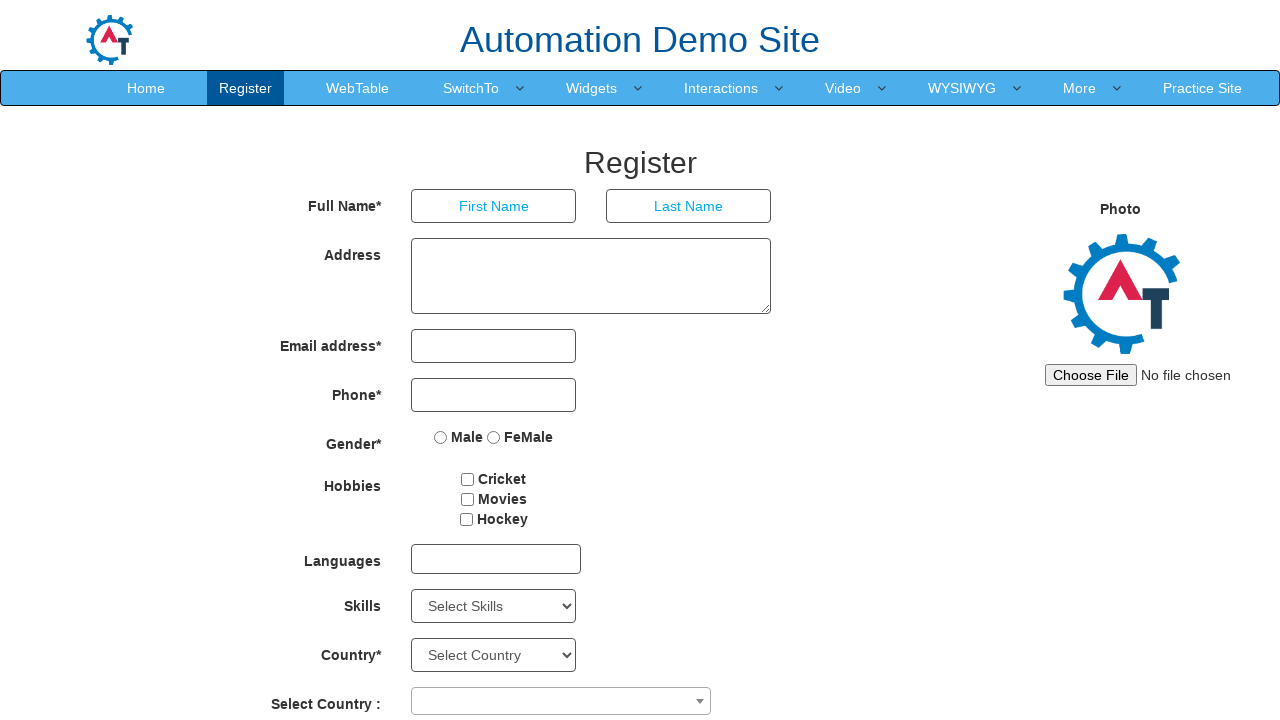

Selected Skills dropdown option at index 4 on #Skills
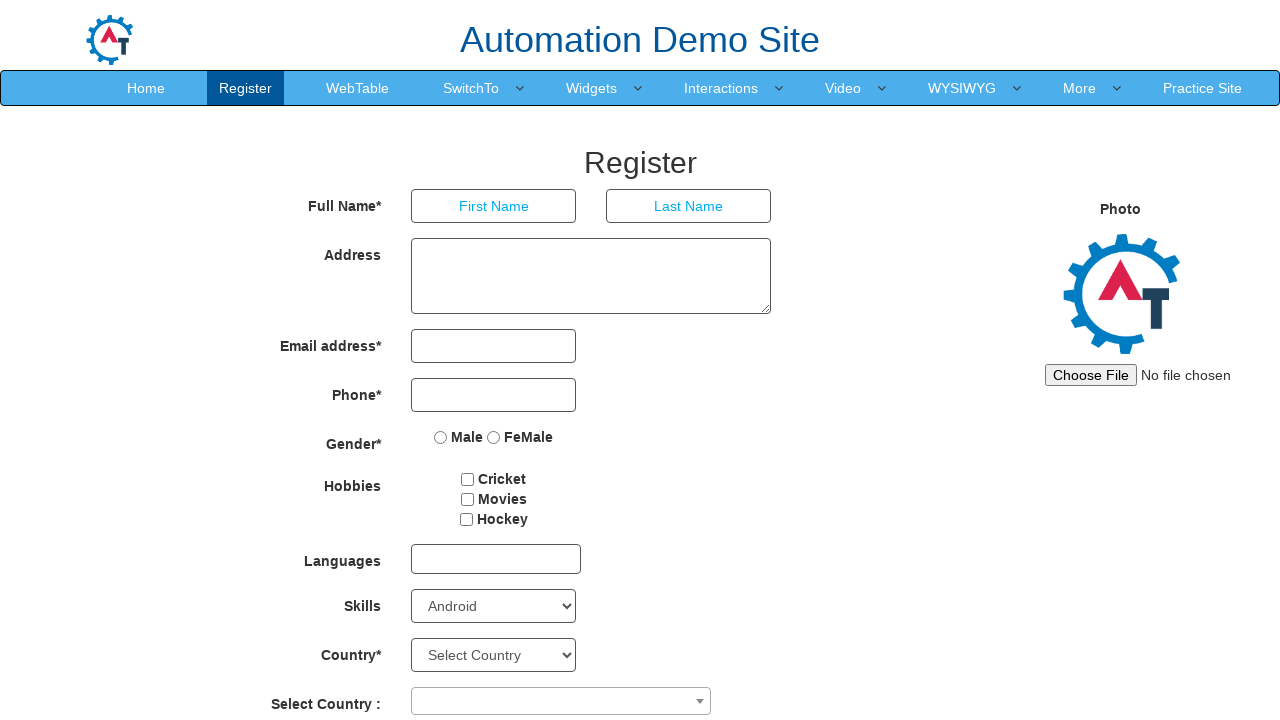

Selected 'Backup Management' option from Skills dropdown by value on #Skills
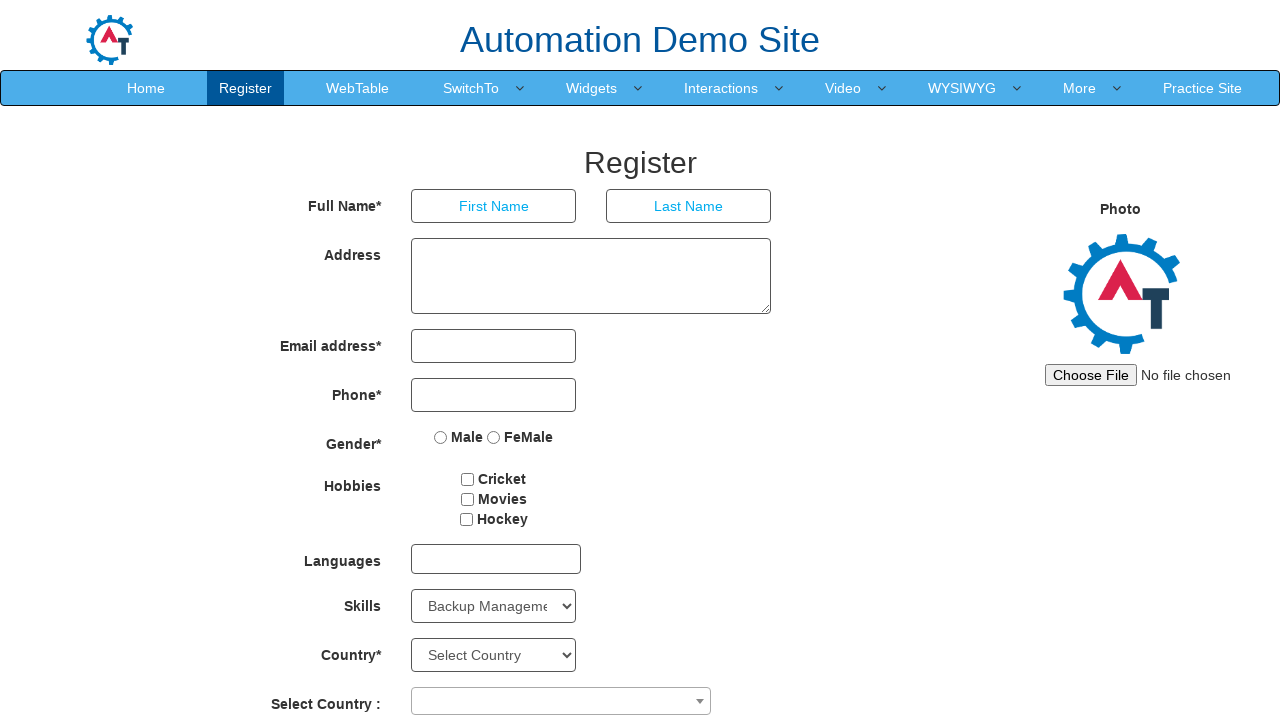

Selected 'Analytics' option from Skills dropdown by visible text on #Skills
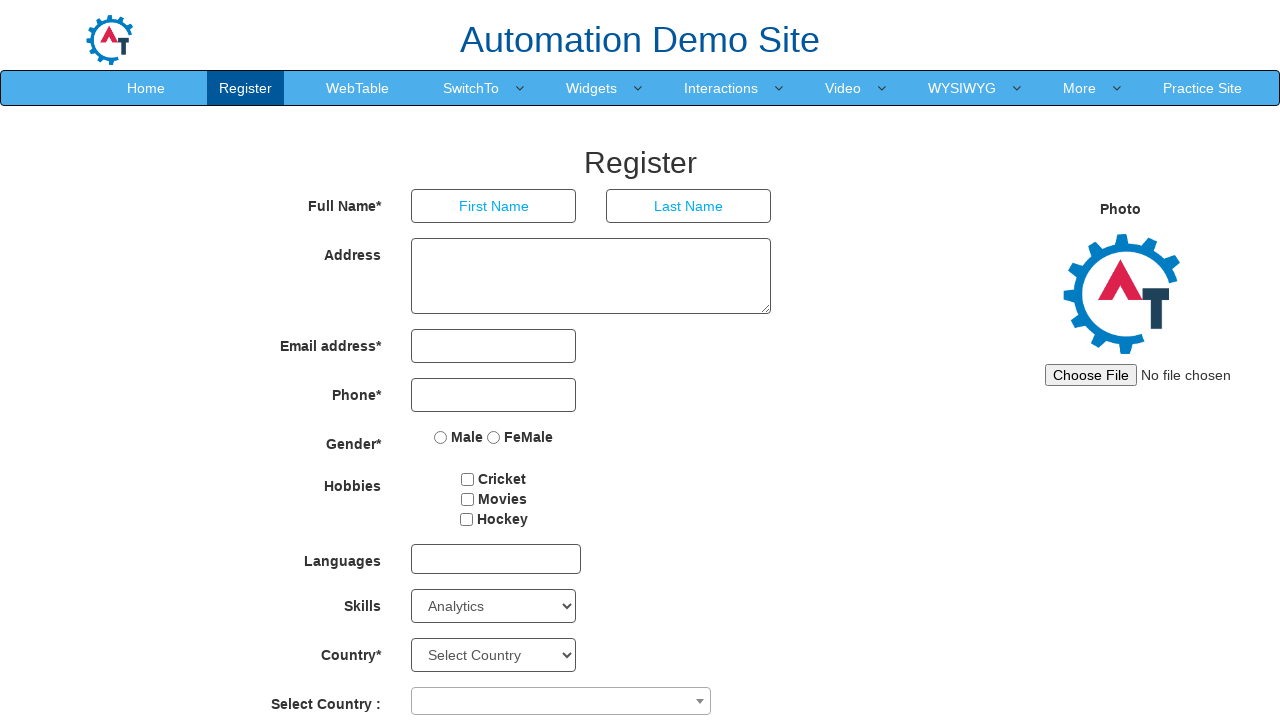

Located Days dropdown element
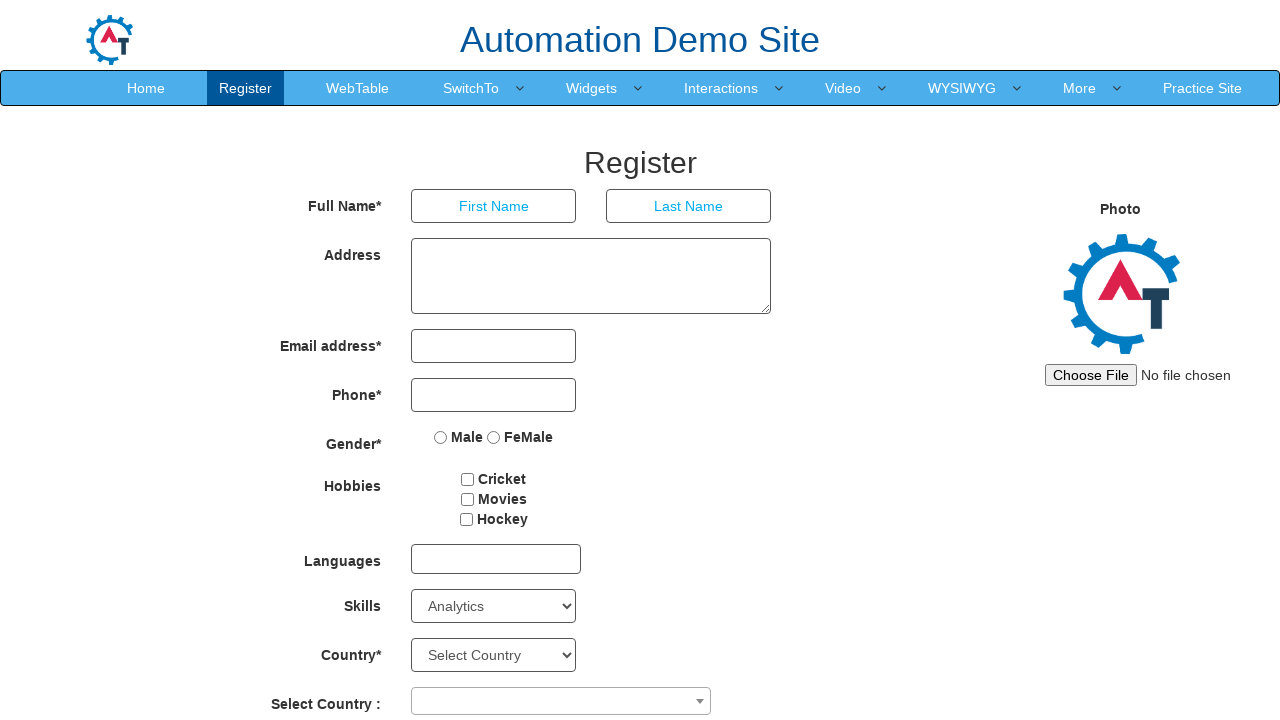

Days dropdown is now visible
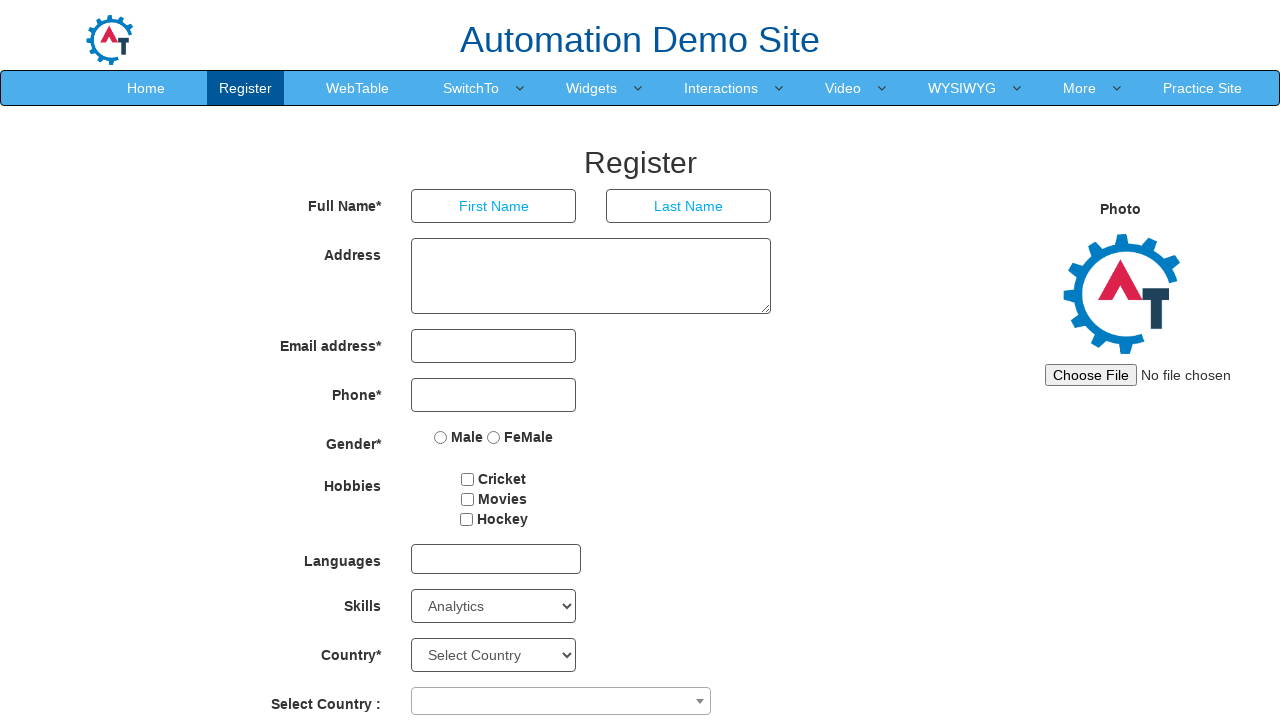

Selected Days dropdown option at index 15 on #daybox
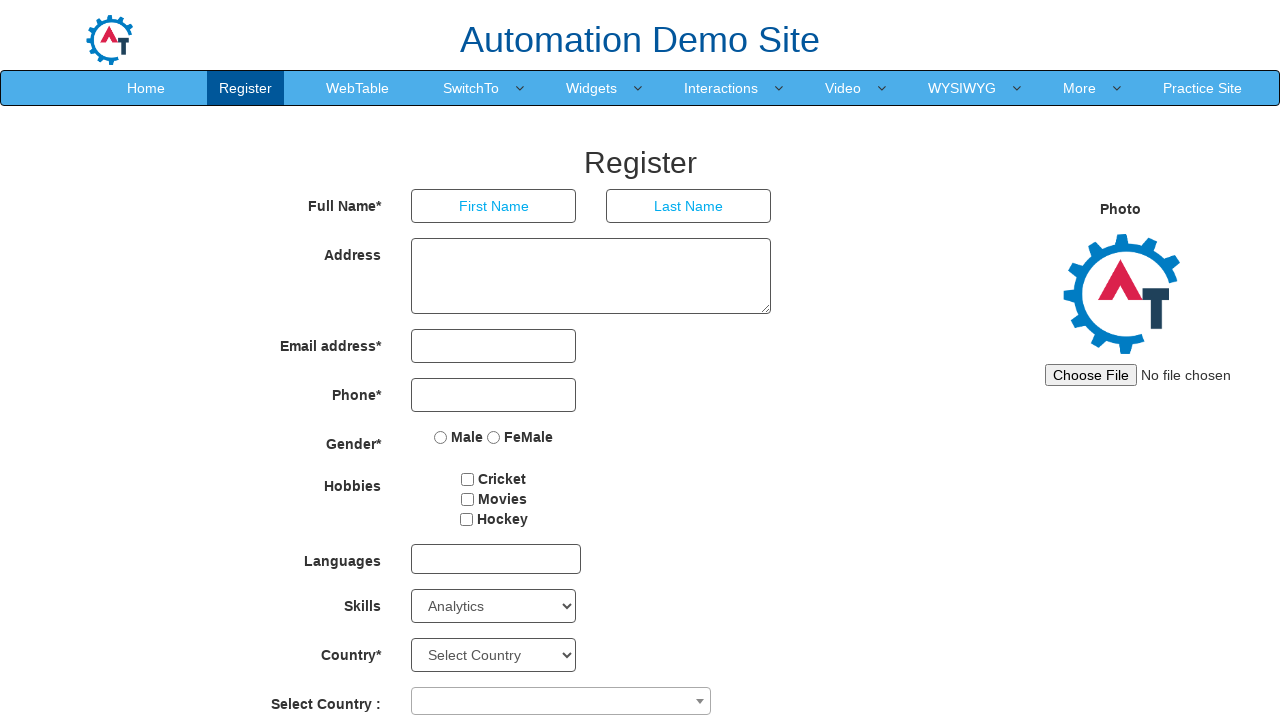

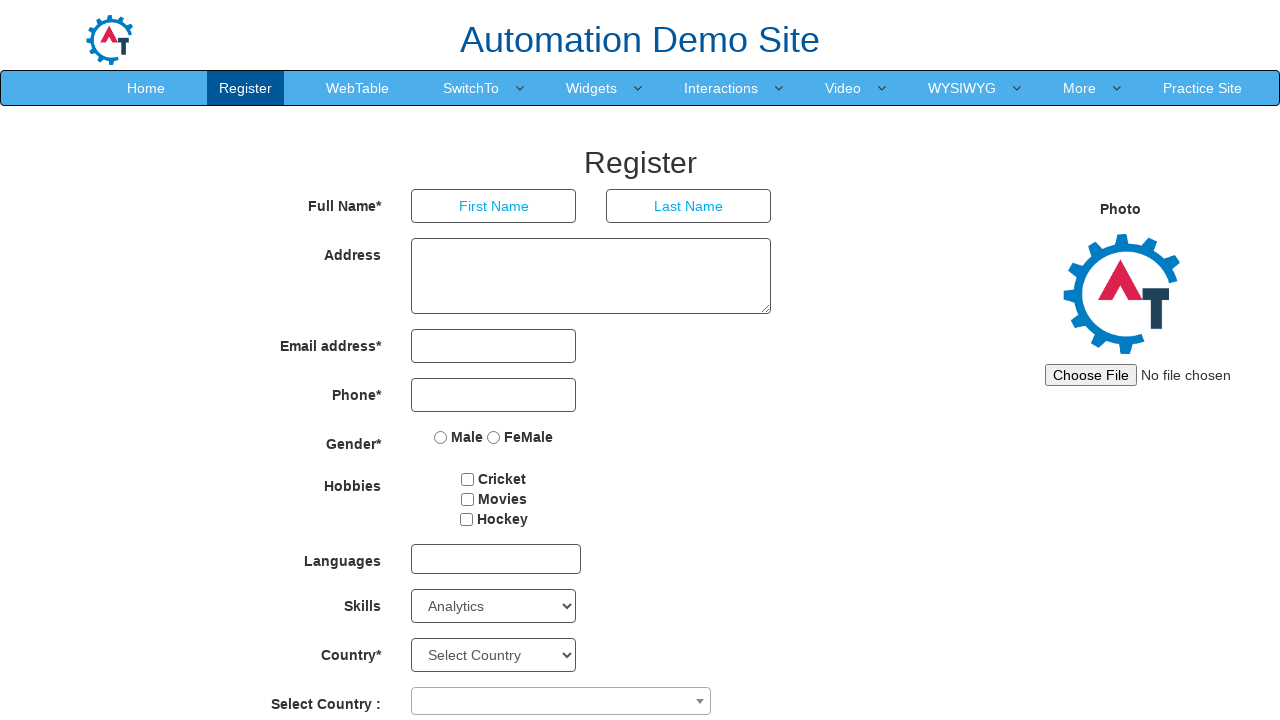